Tests mouse hover interactions over multiple images to reveal captions

Starting URL: https://bonigarcia.dev/selenium-webdriver-java/mouse-over.html

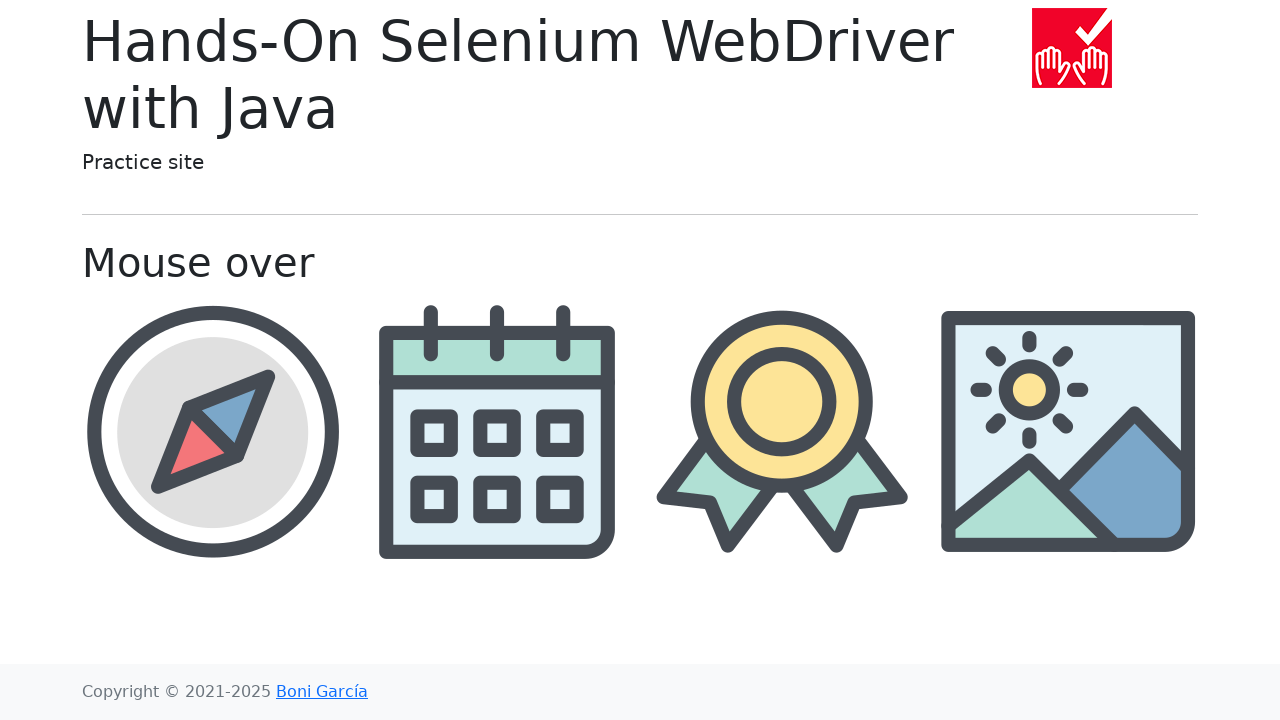

Hovered over compass image to reveal caption at (212, 431) on //img[@src='img/compass.png']
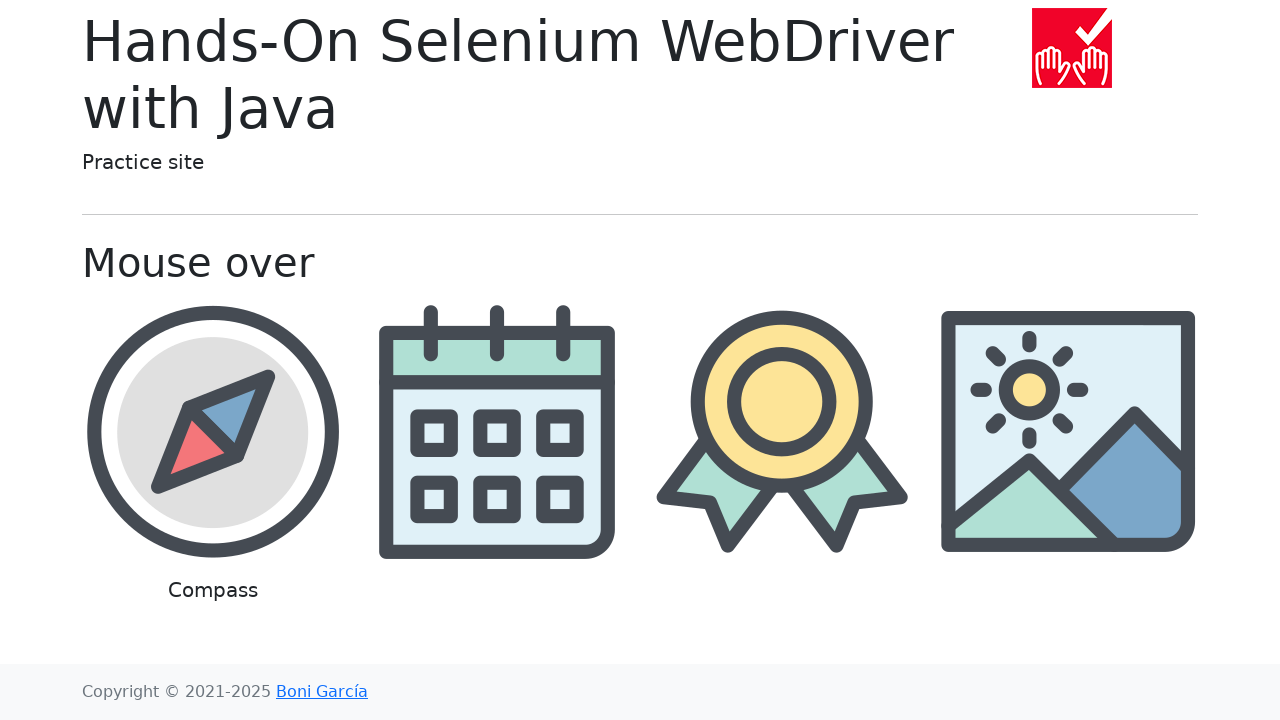

Waited for compass caption to appear
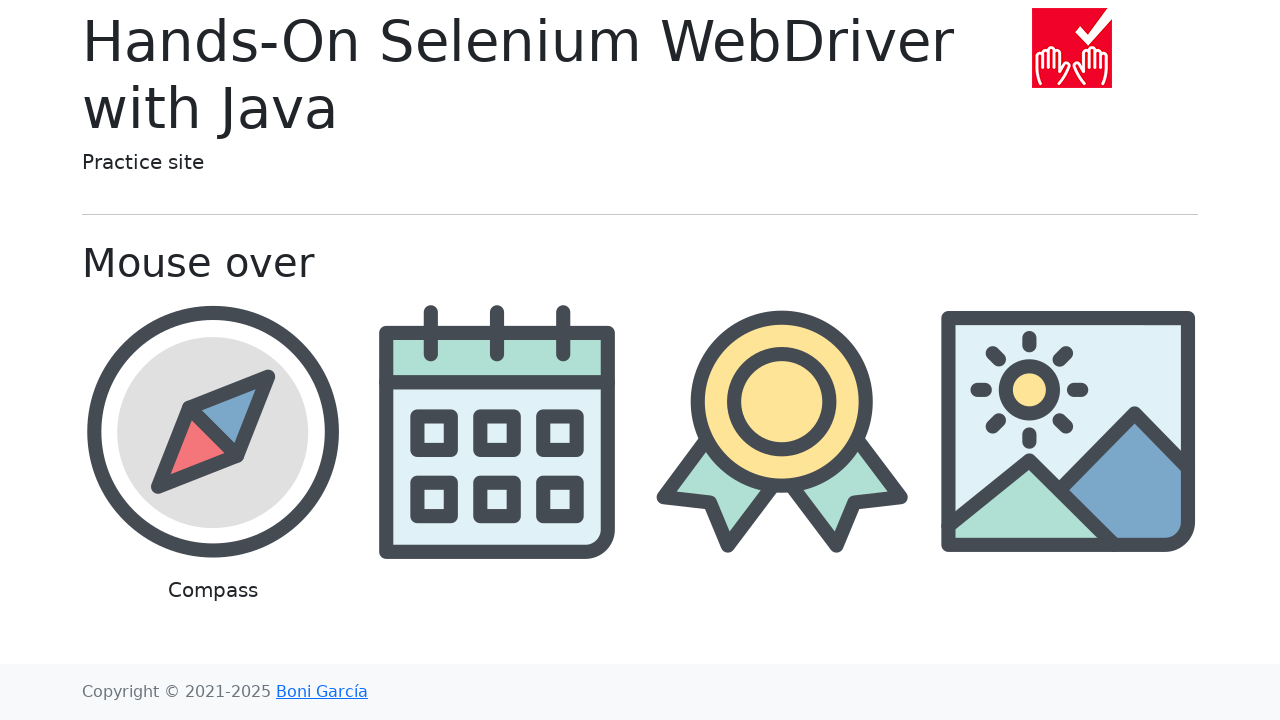

Hovered over calendar image to reveal caption at (498, 431) on //img[@src='img/calendar.png']
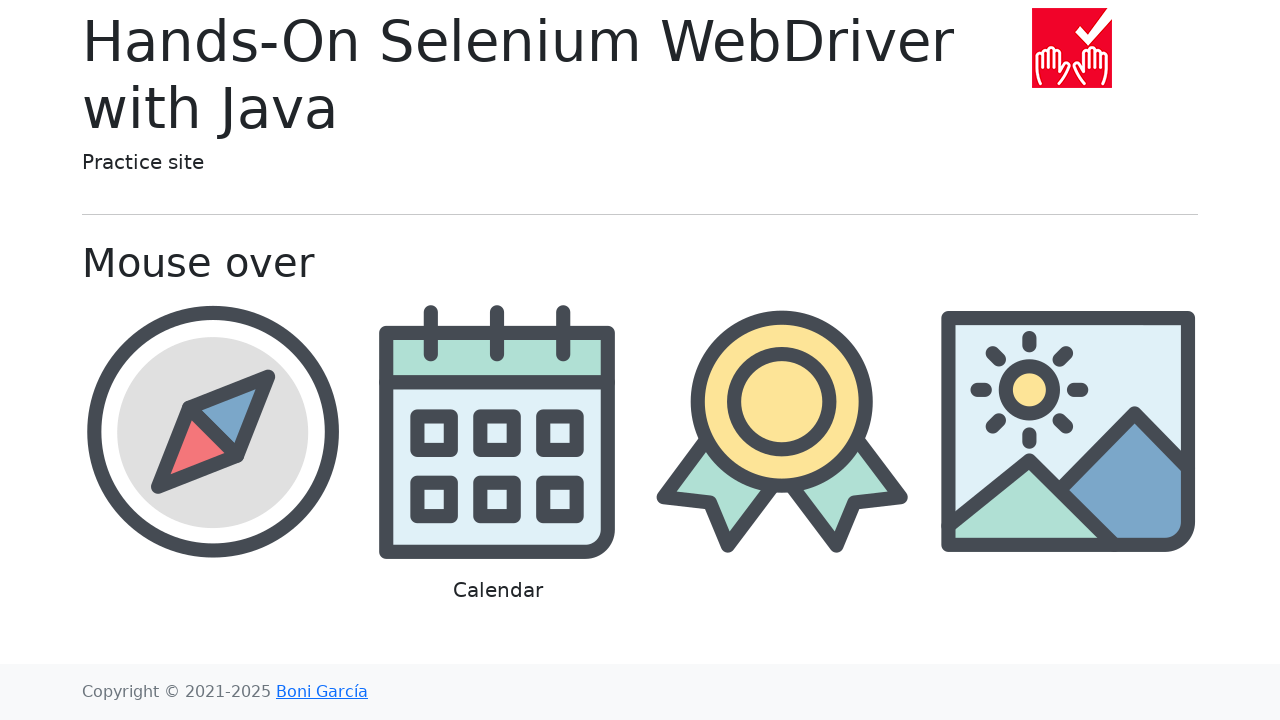

Waited for calendar caption to appear
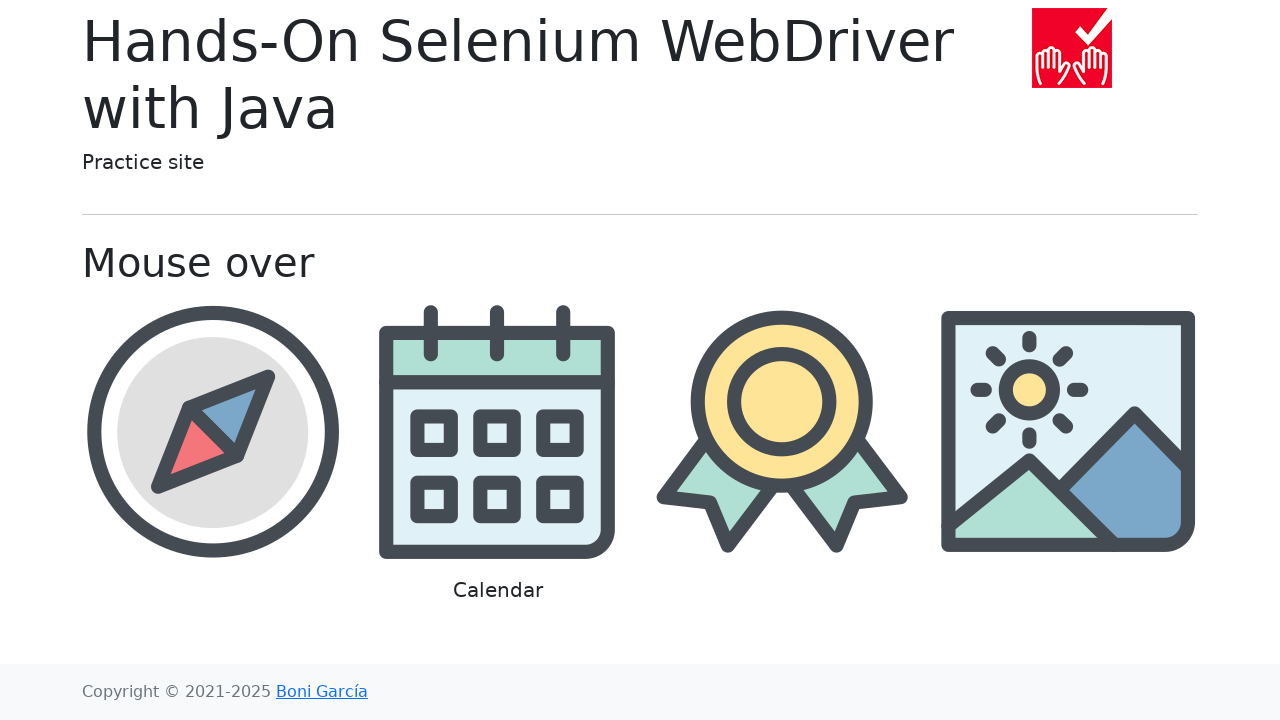

Hovered over award image to reveal caption at (782, 431) on //img[@src='img/award.png']
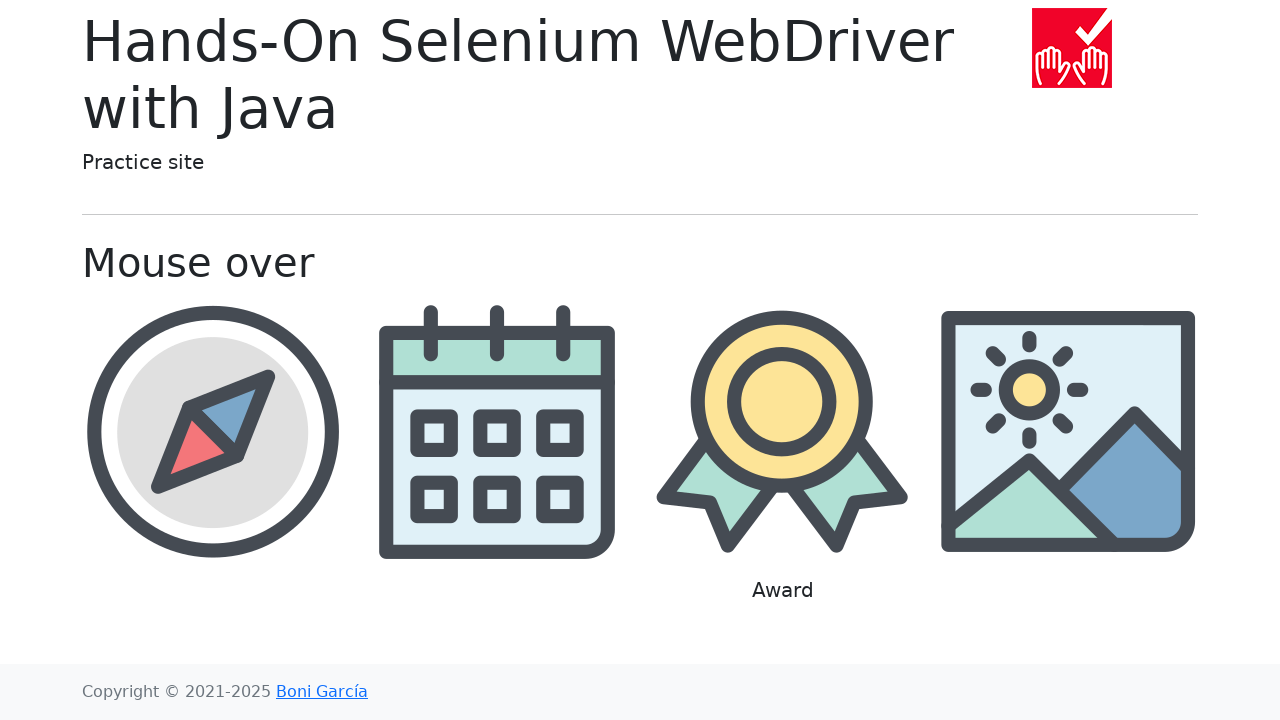

Waited for award caption to appear
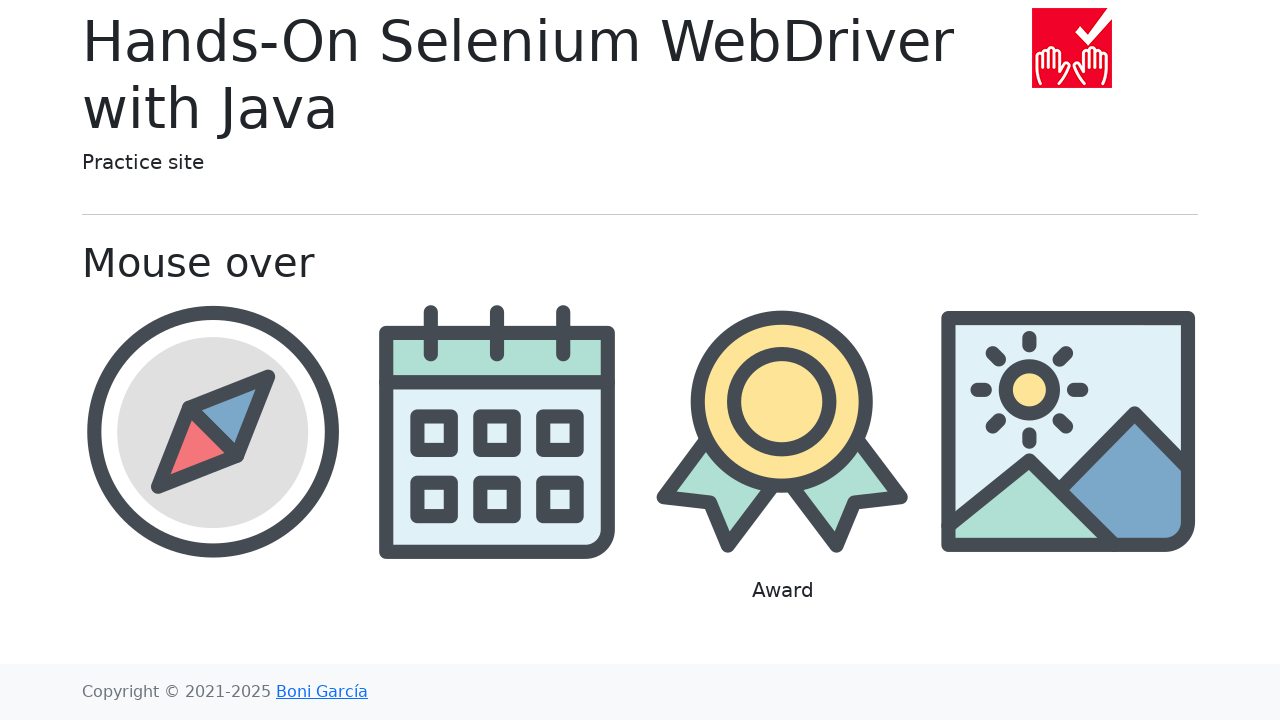

Hovered over landscape image to reveal caption at (1068, 431) on //img[@src='img/landscape.png']
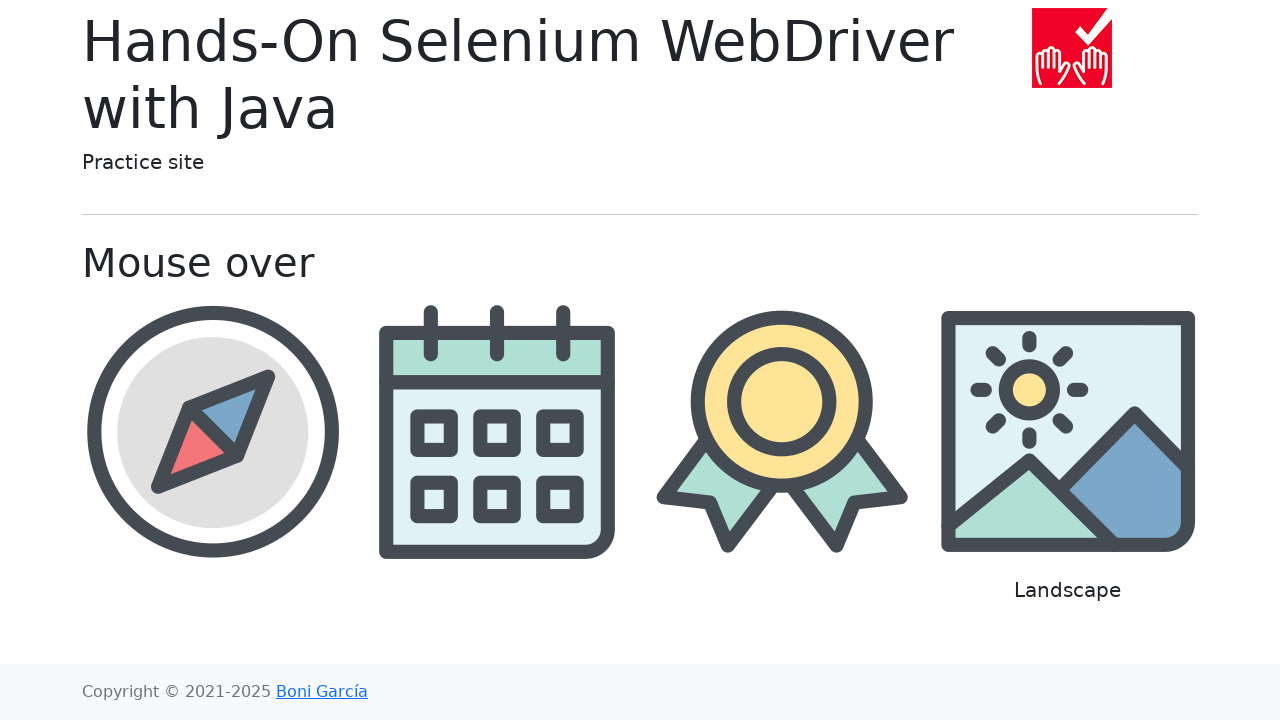

Waited for landscape caption to appear
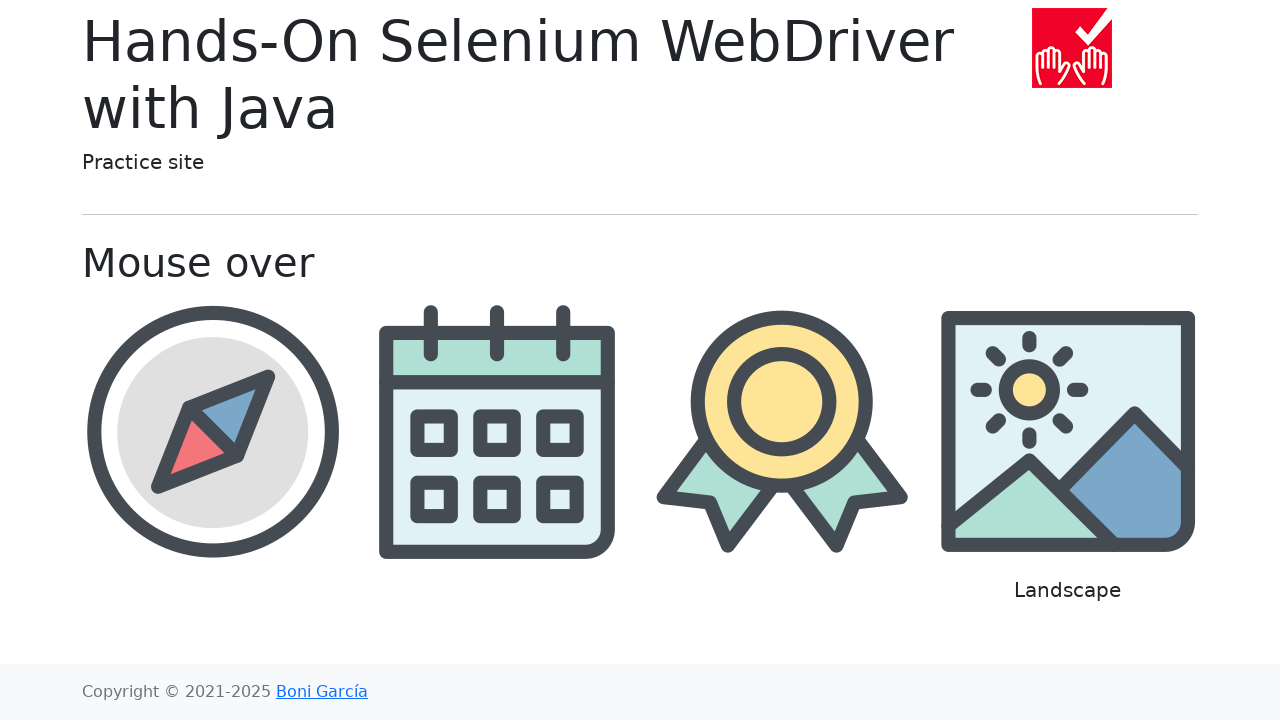

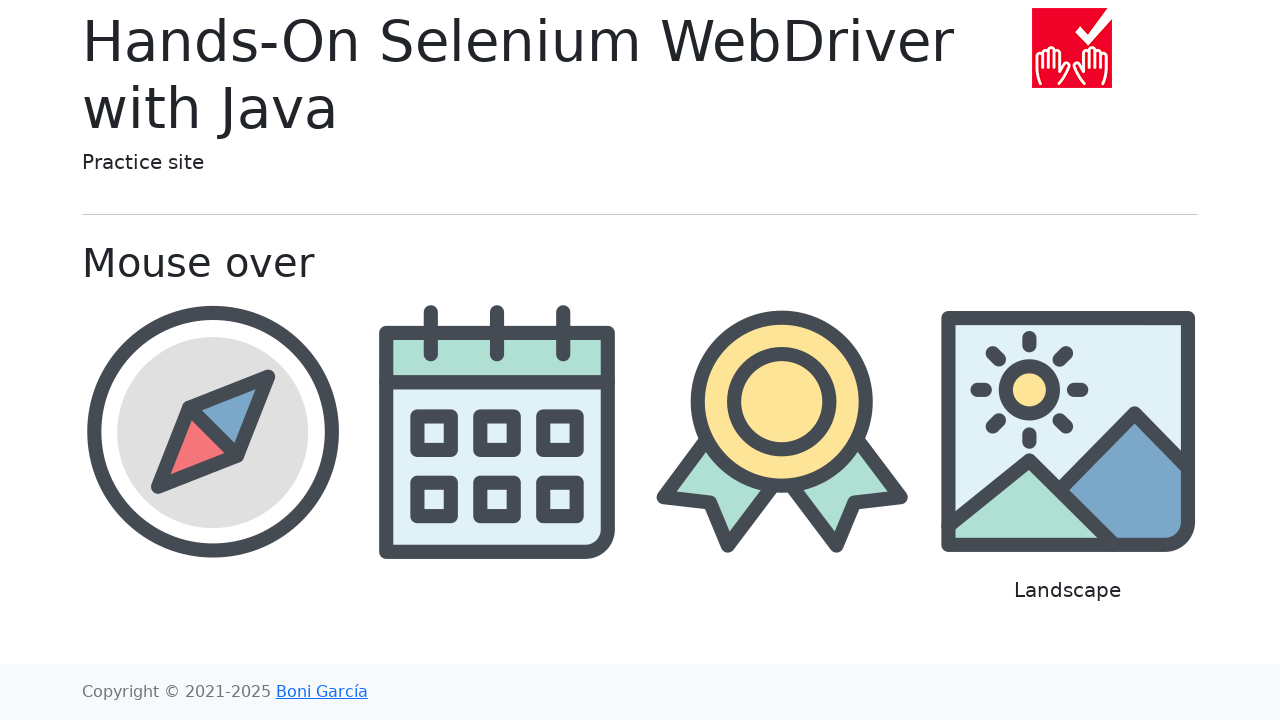